Tests filling an OTP/password input field and pressing Enter

Starting URL: https://test-with-me-app.vercel.app/learning/web-elements/elements/input

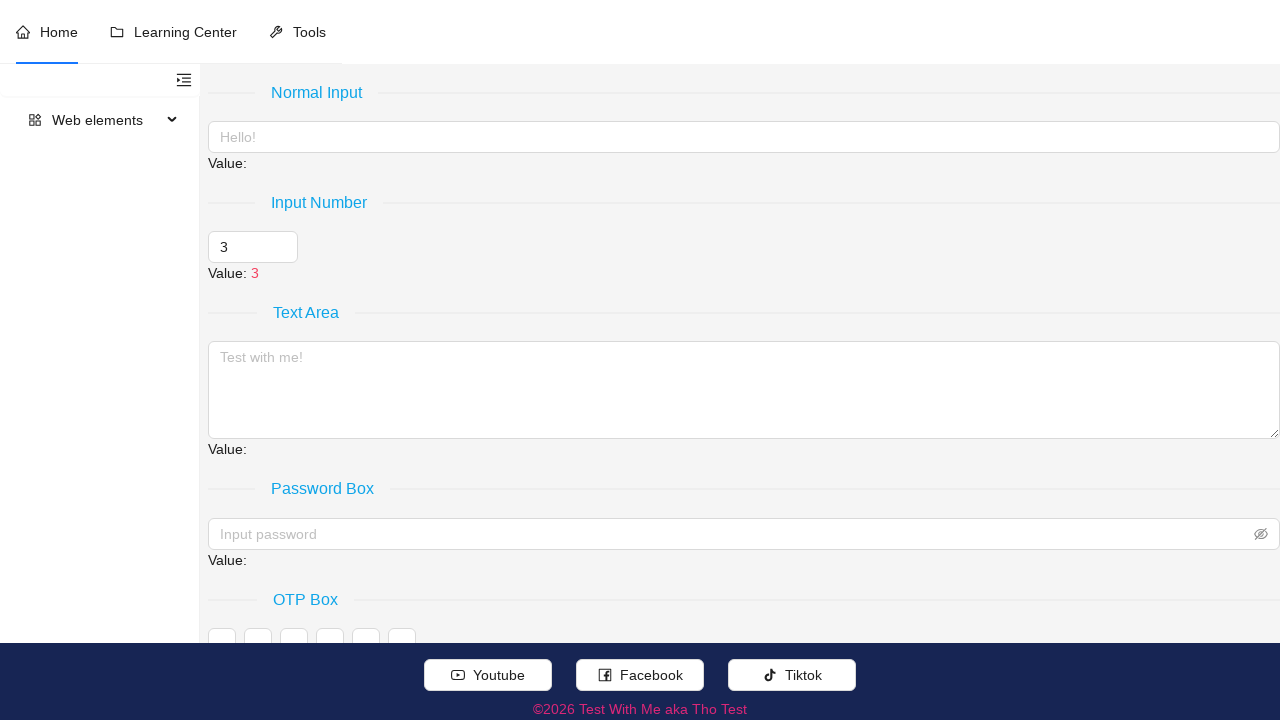

Navigated to OTP/password input test page
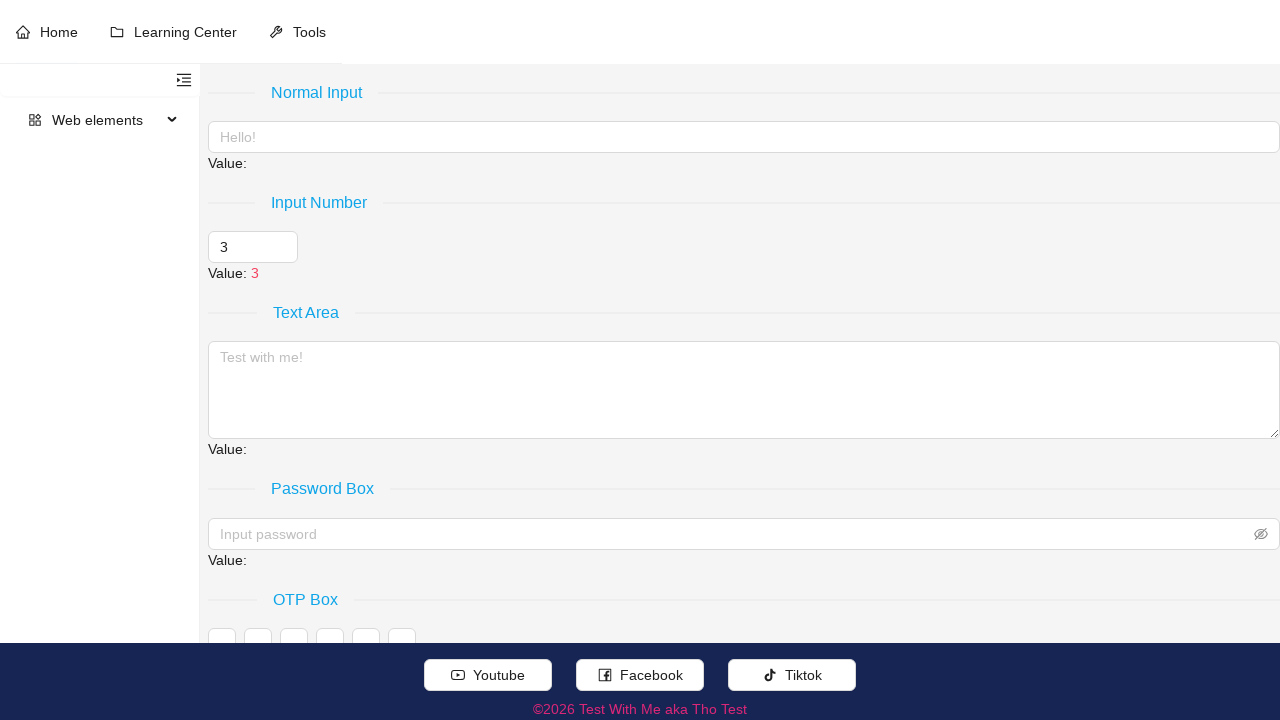

Filled password input field with '123456' on xpath=//input[@placeholder = 'Input password' and @type = 'password']
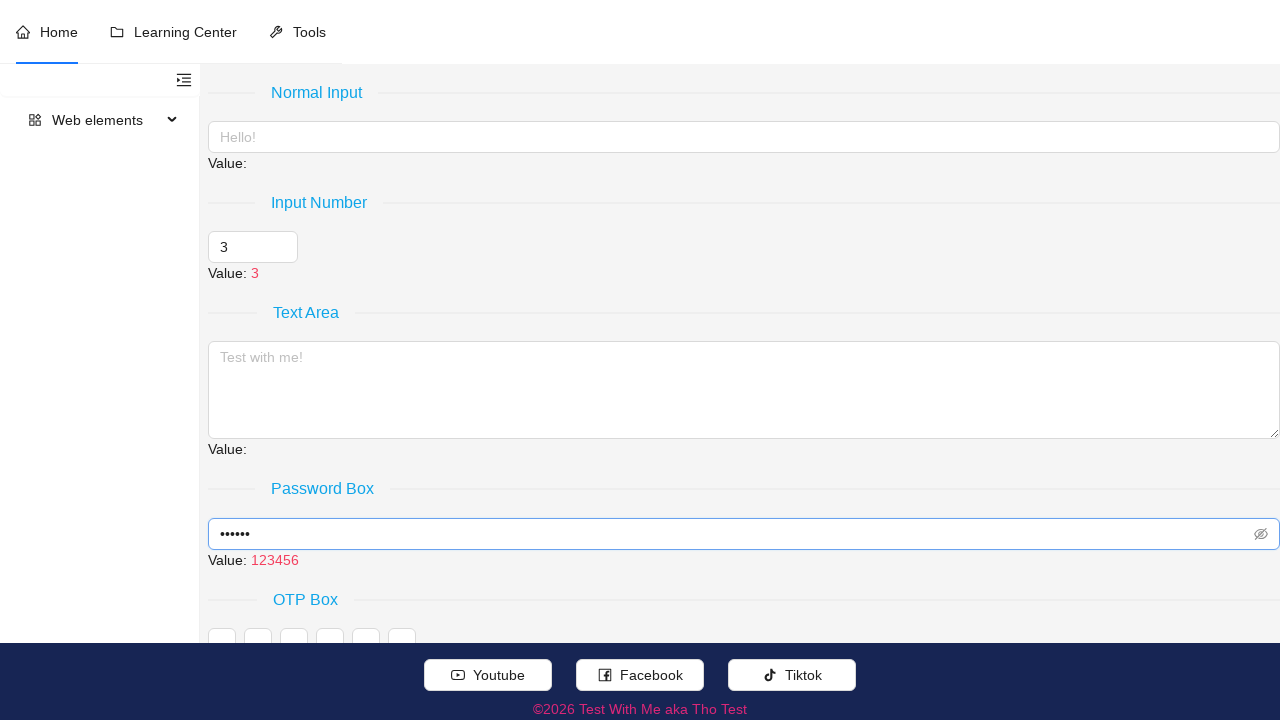

Pressed Enter key to submit password
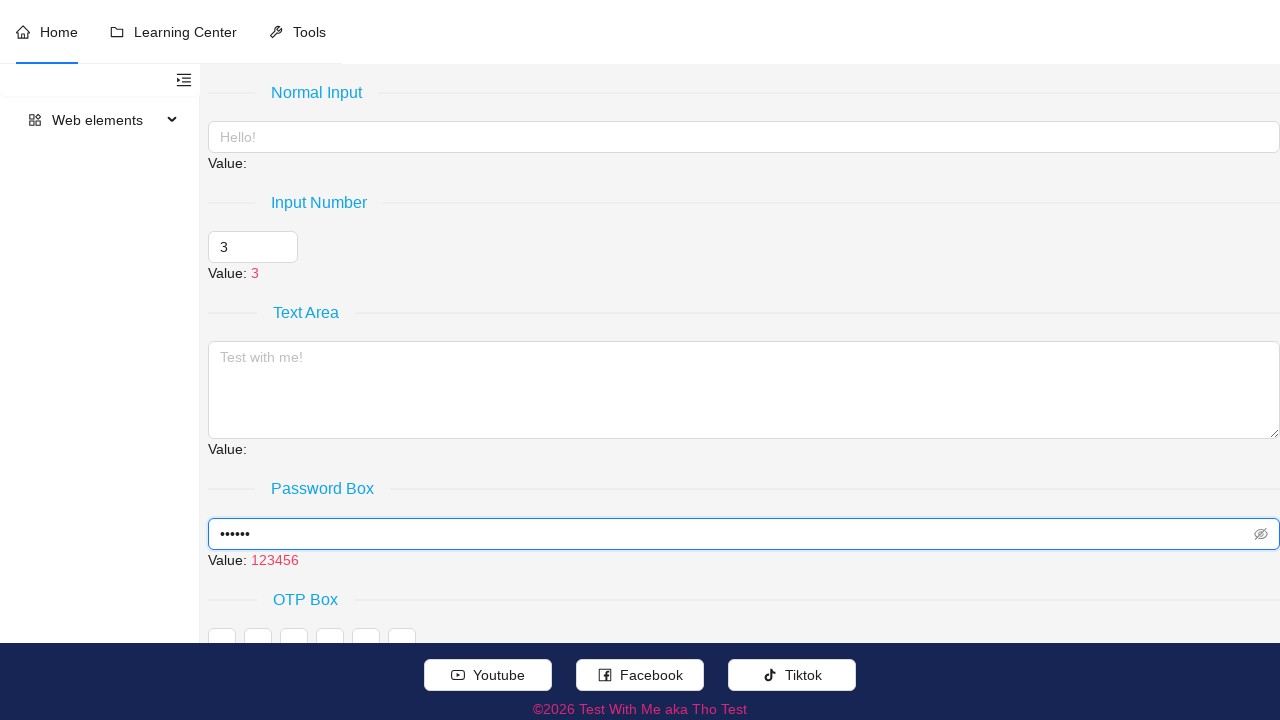

Waited 500ms for page to process submission
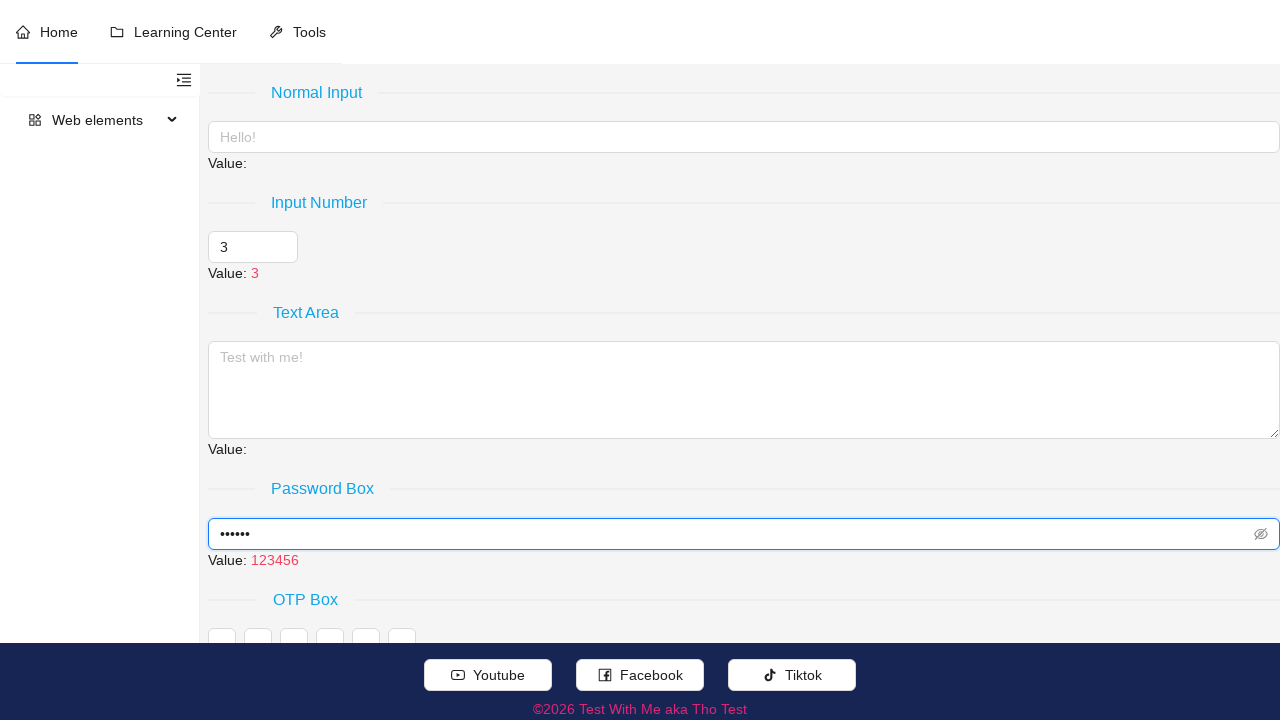

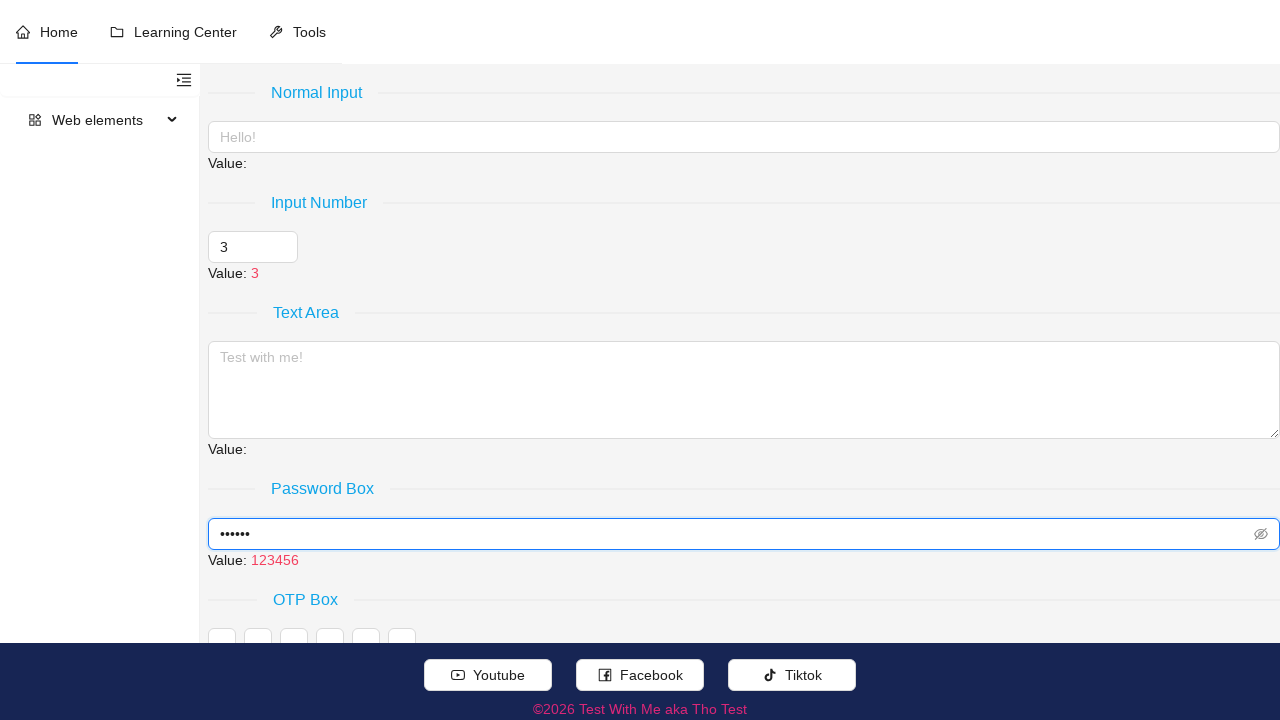